Tests window handling by clicking a link that opens a new window, switching to it, and verifying the title changes

Starting URL: https://practice.cydeo.com/windows

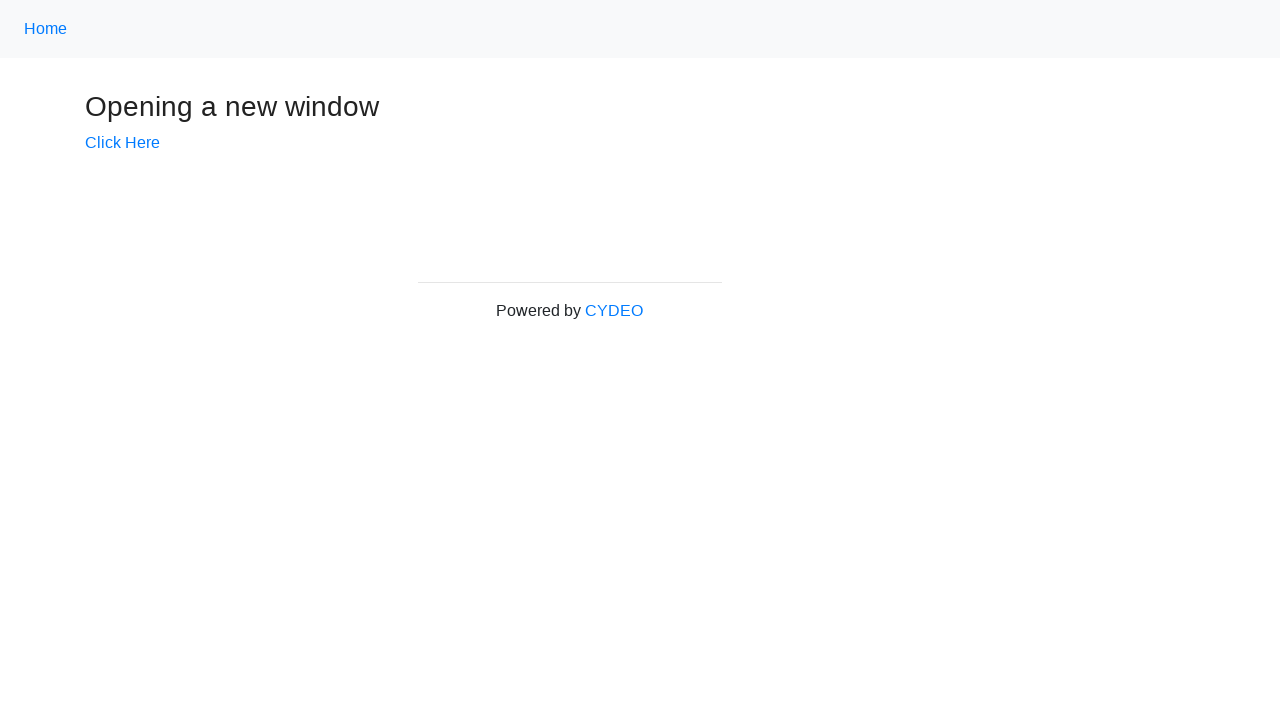

Verified initial page title is 'Windows'
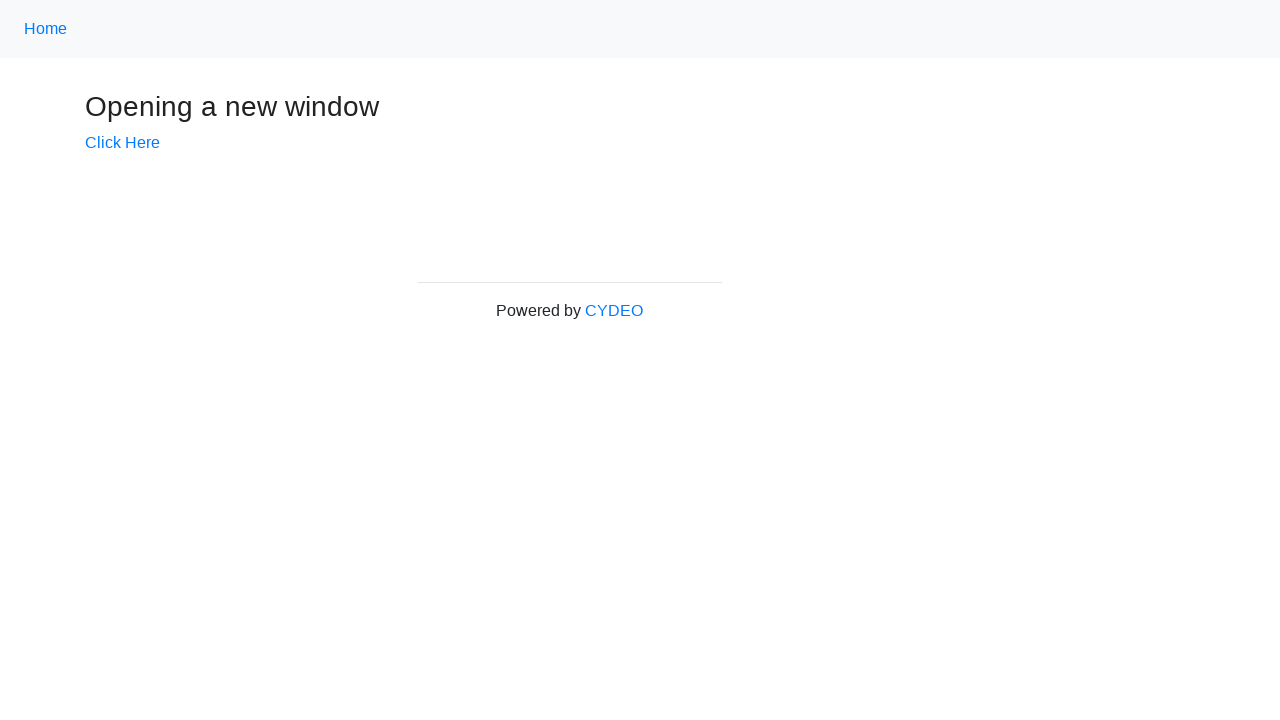

Clicked 'Click Here' link to open new window at (122, 143) on text=Click Here
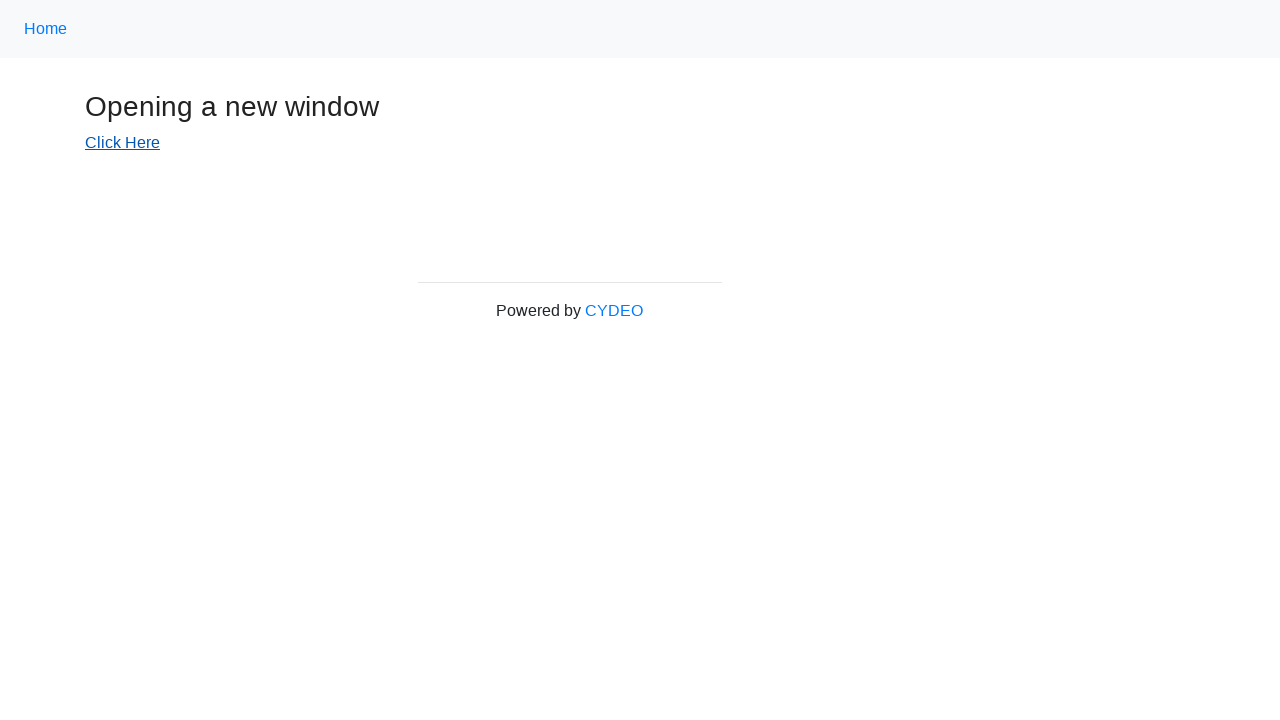

New window opened and captured
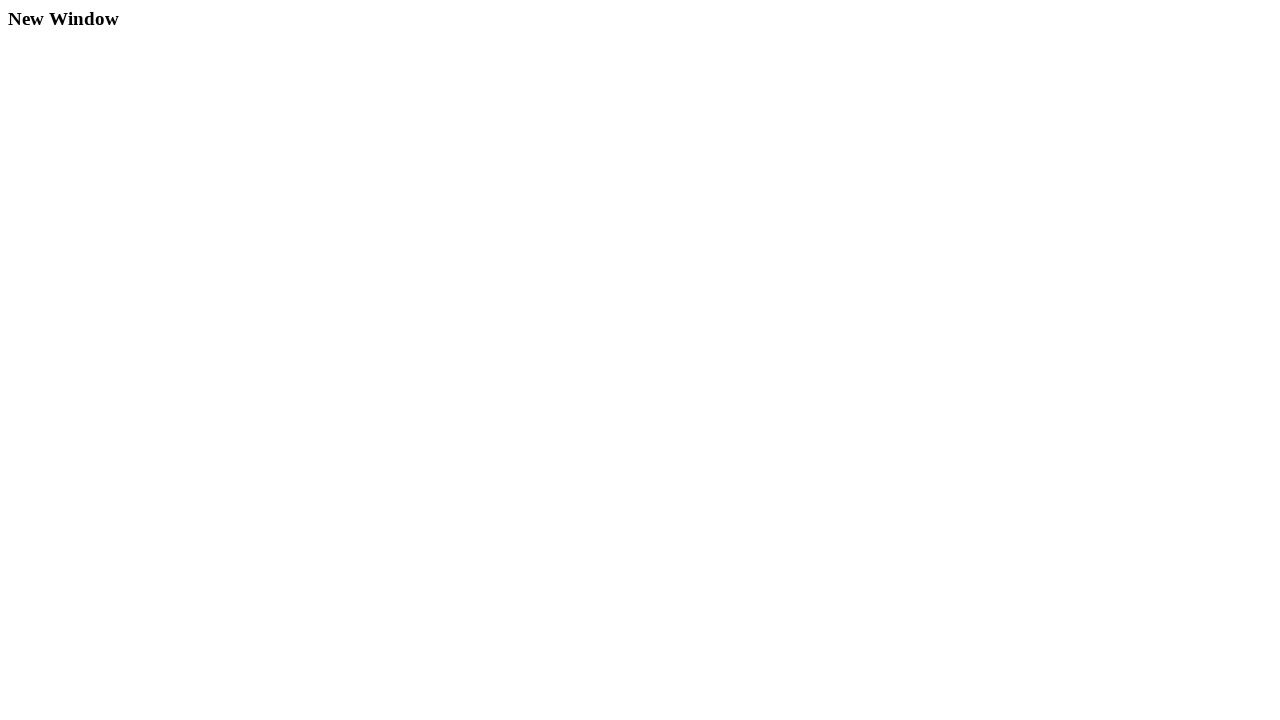

New window page load state completed
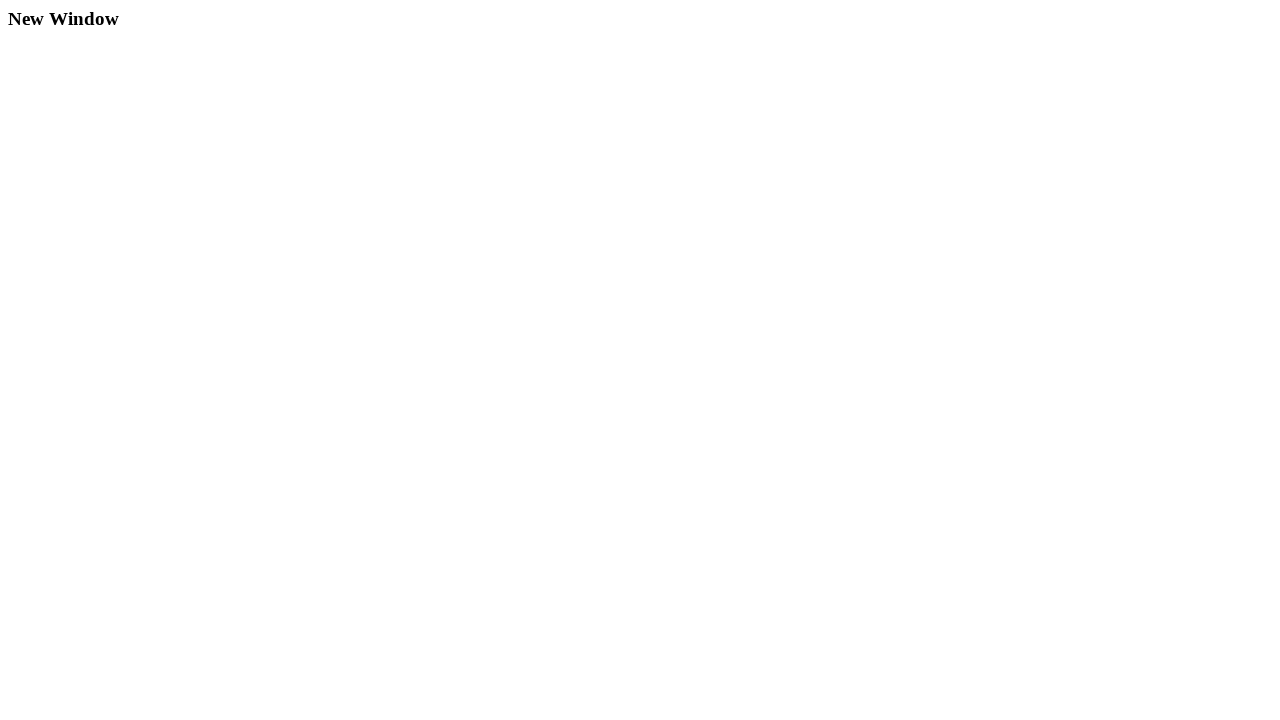

Verified new window title is 'New Window'
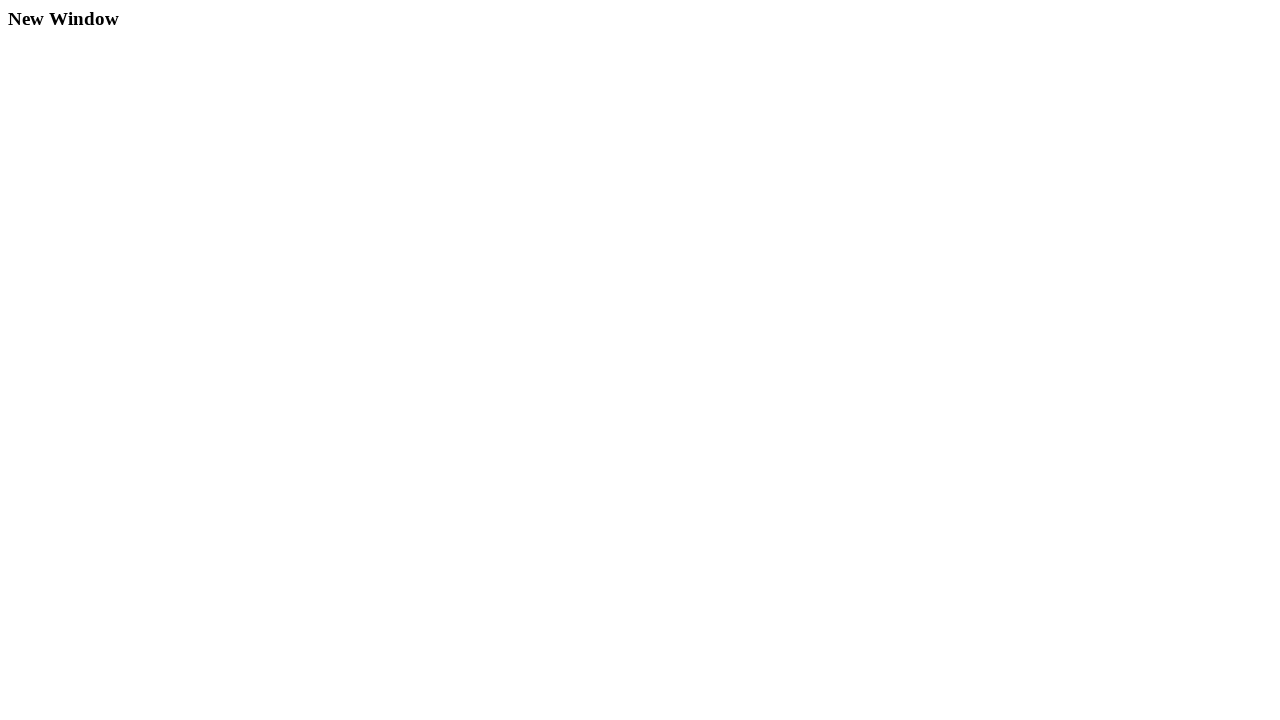

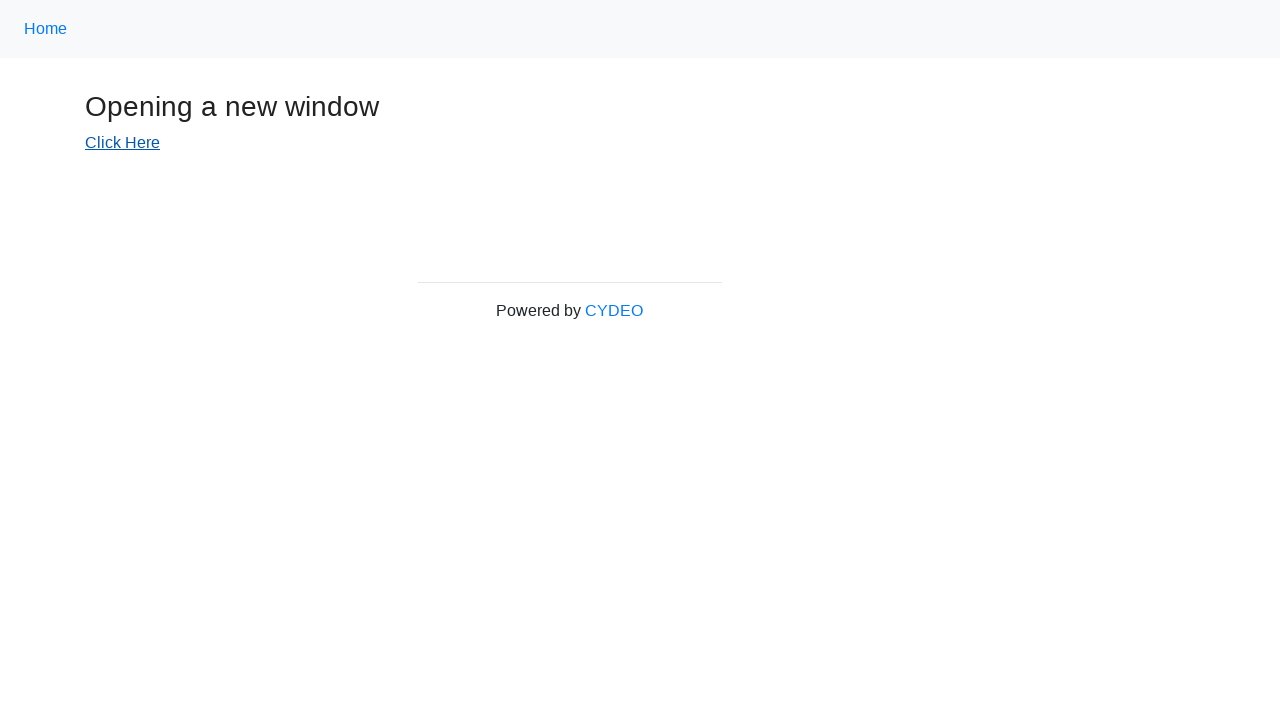